Tests filling out the first name and last name fields on an OpenCart registration form

Starting URL: https://naveenautomationlabs.com/opencart/index.php?route=account/register

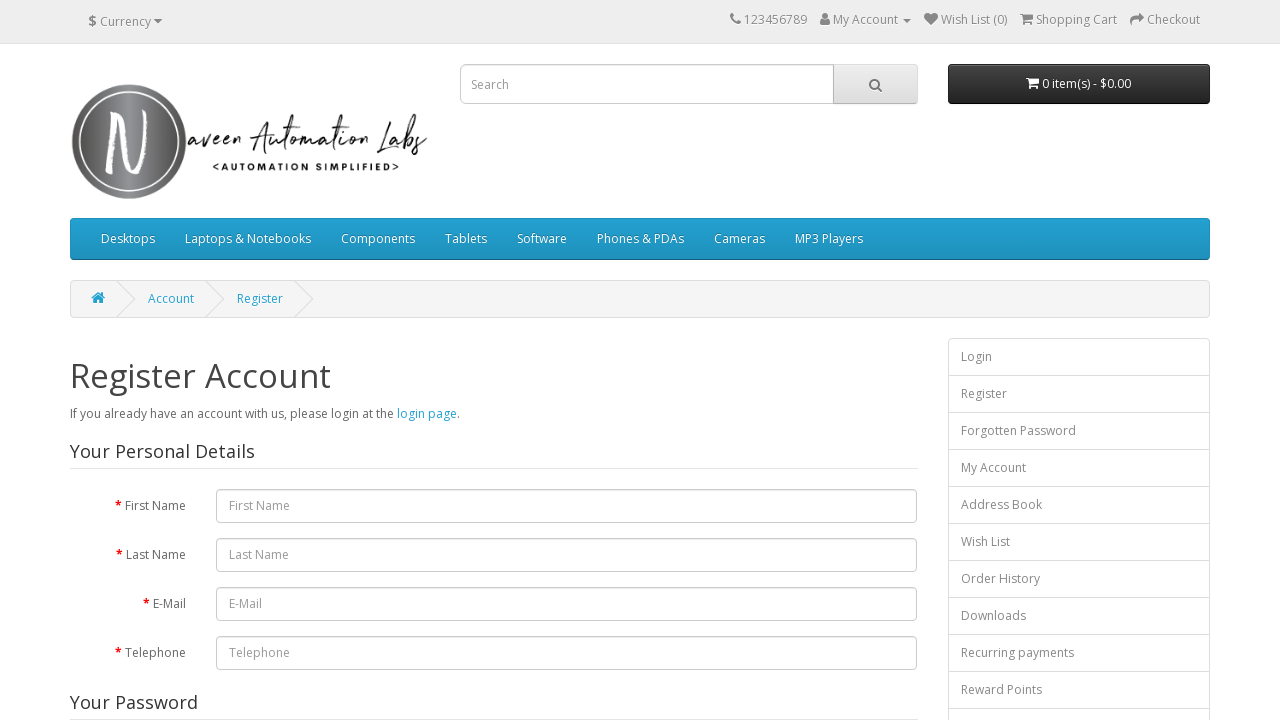

Registration form loaded - first name field is visible
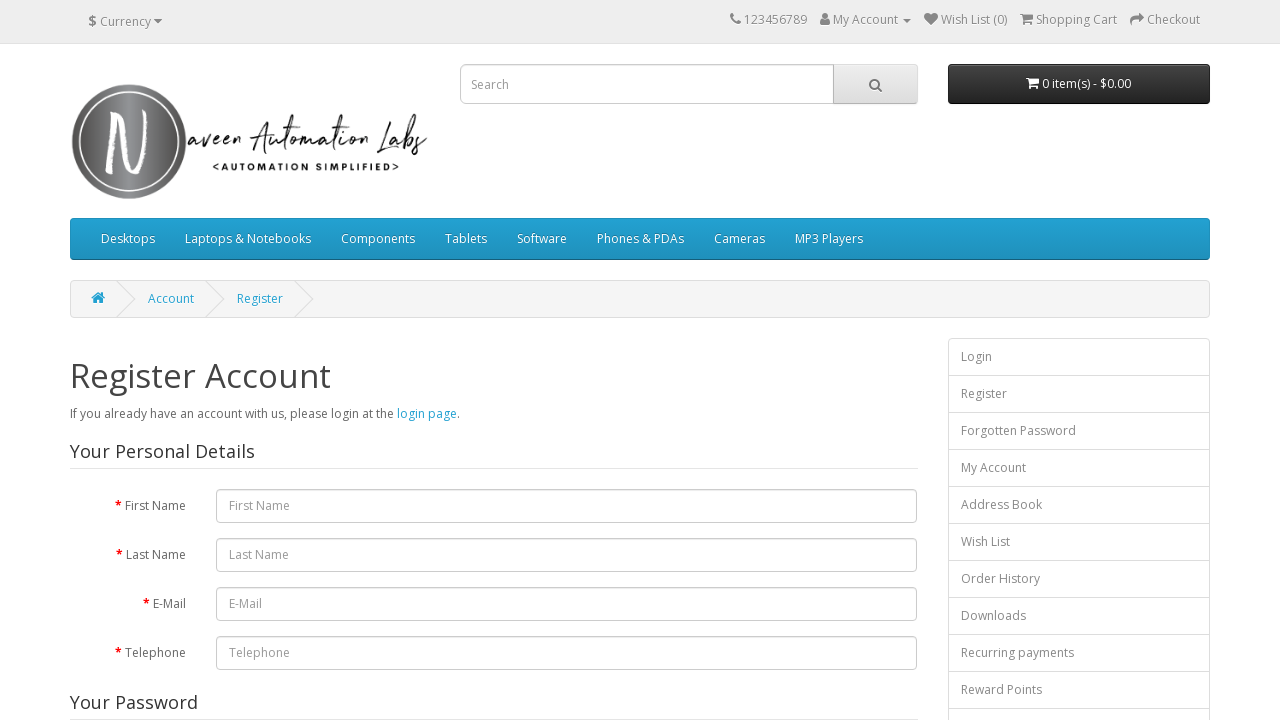

Filled first name field with 'Naveen' on #input-firstname
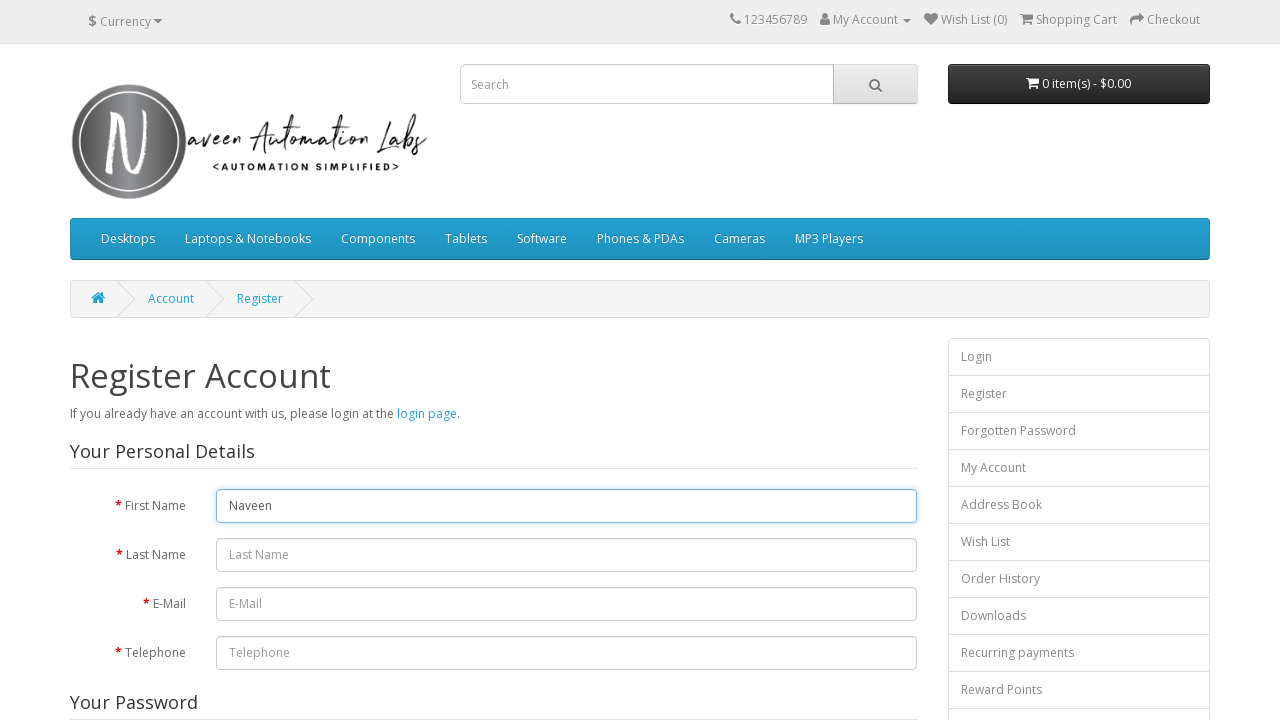

Filled last name field with 'Testing' on #input-lastname
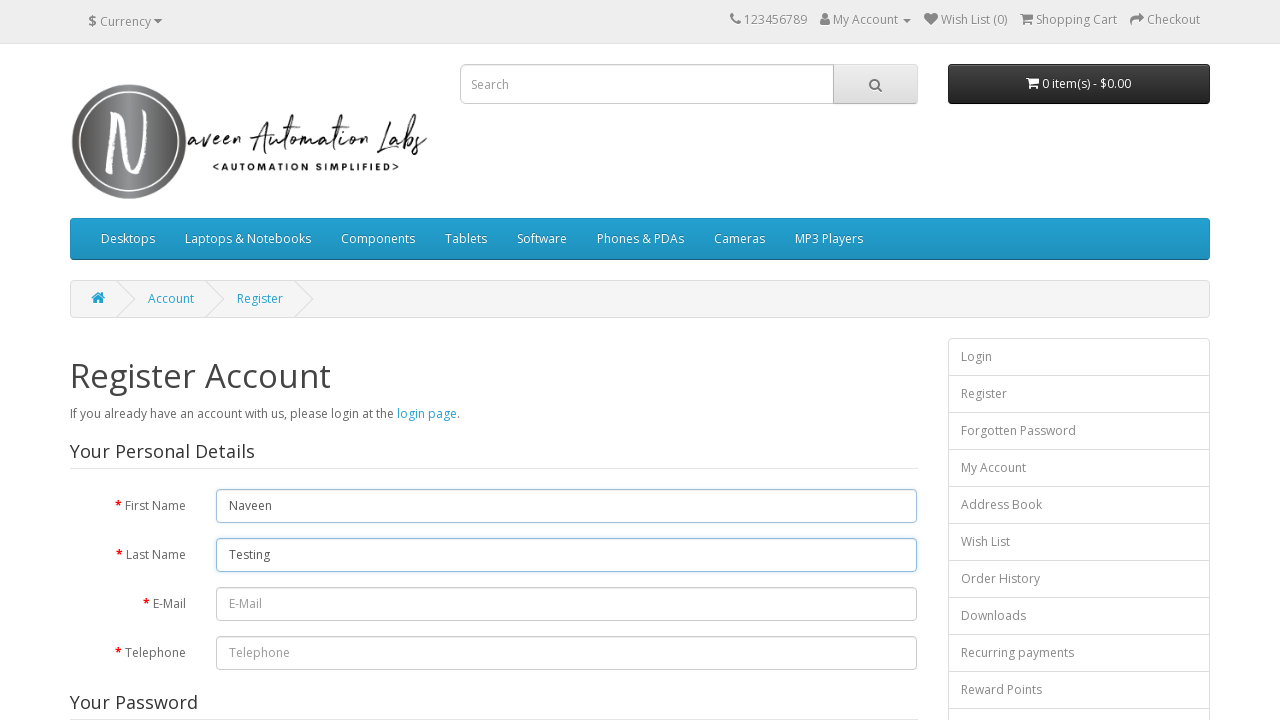

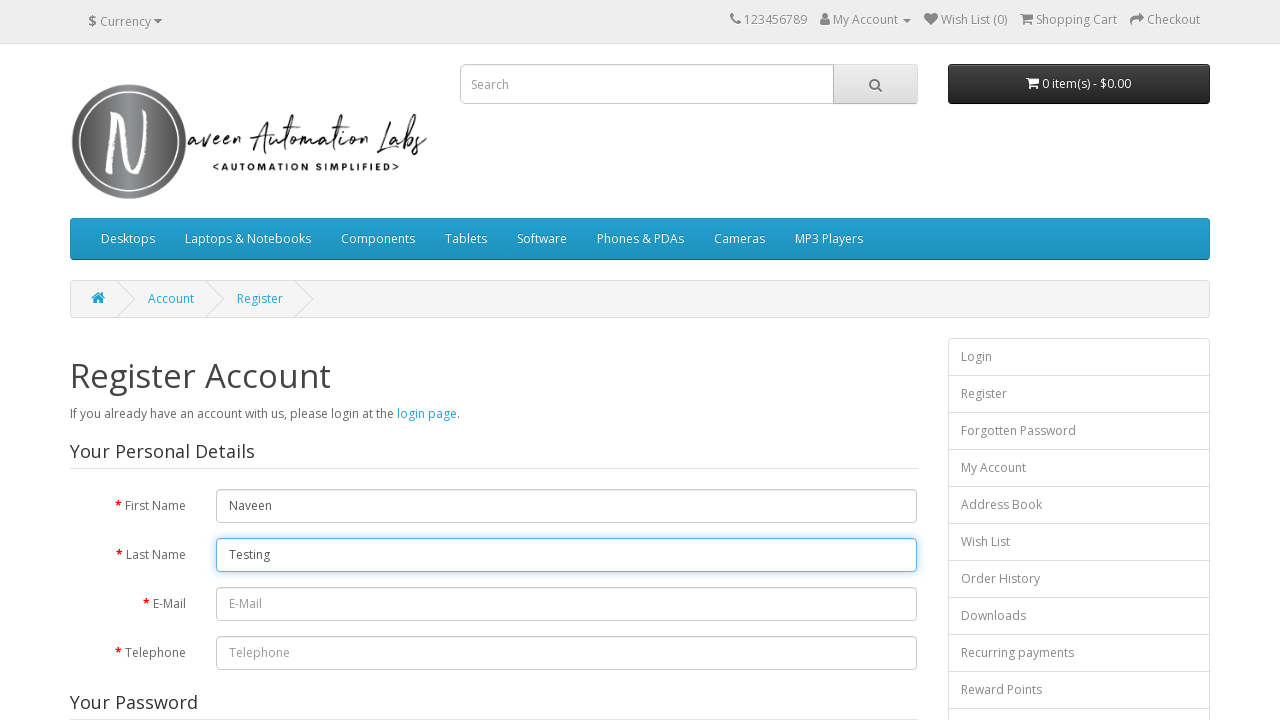